Tests horizontal scrolling functionality by scrolling left twice on a dashboard page using JavaScript execution.

Starting URL: https://dashboards.handmadeinteractive.com/jasonlove/

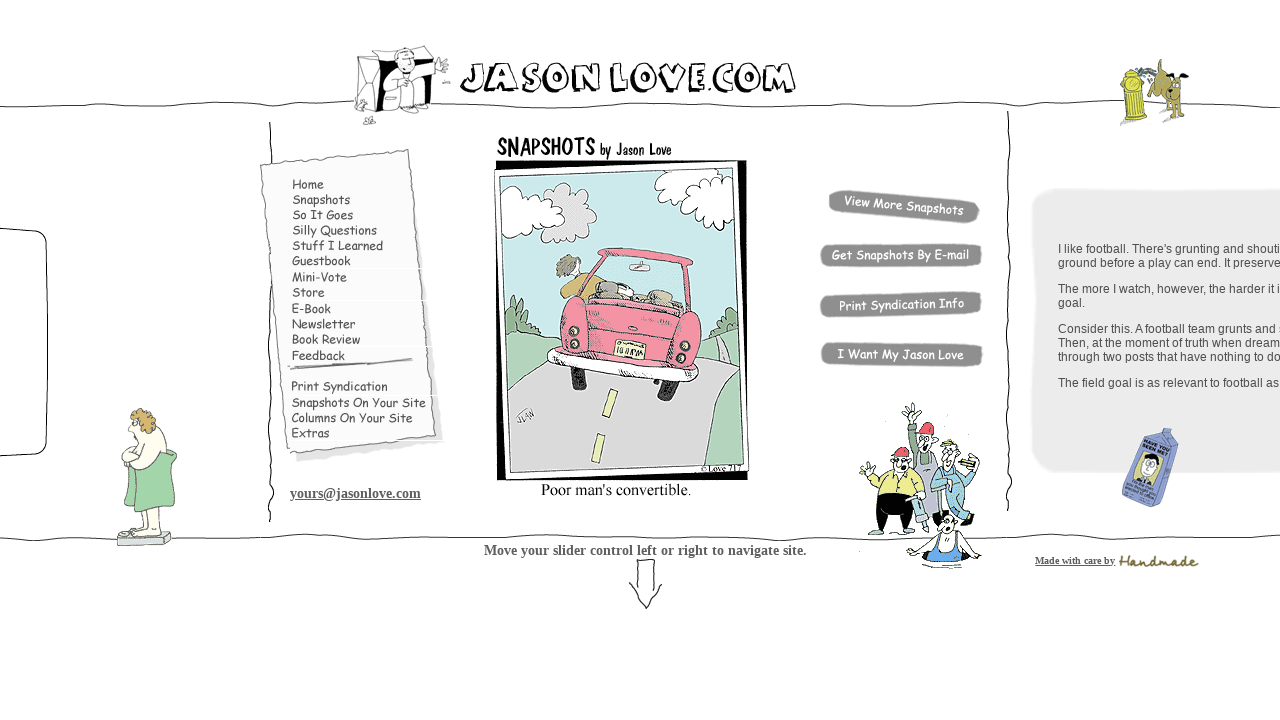

Executed JavaScript to scroll left by 1000 pixels
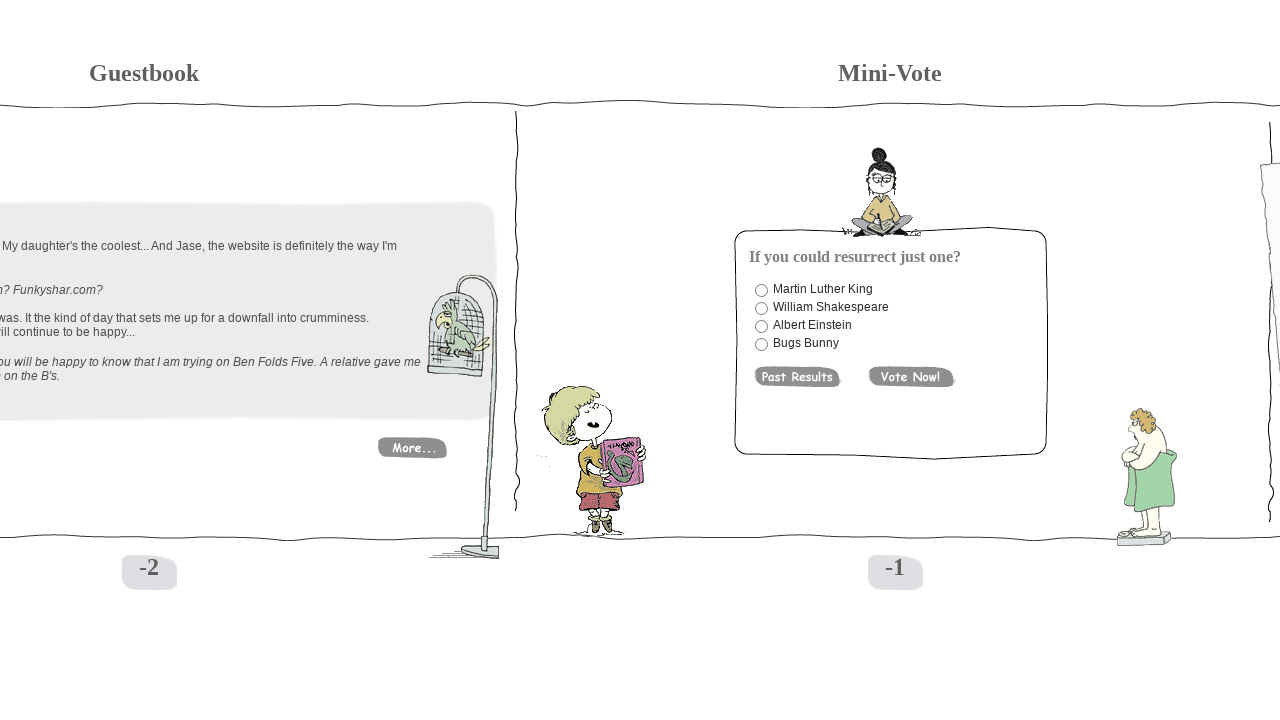

Waited 2000ms for scroll animation to complete
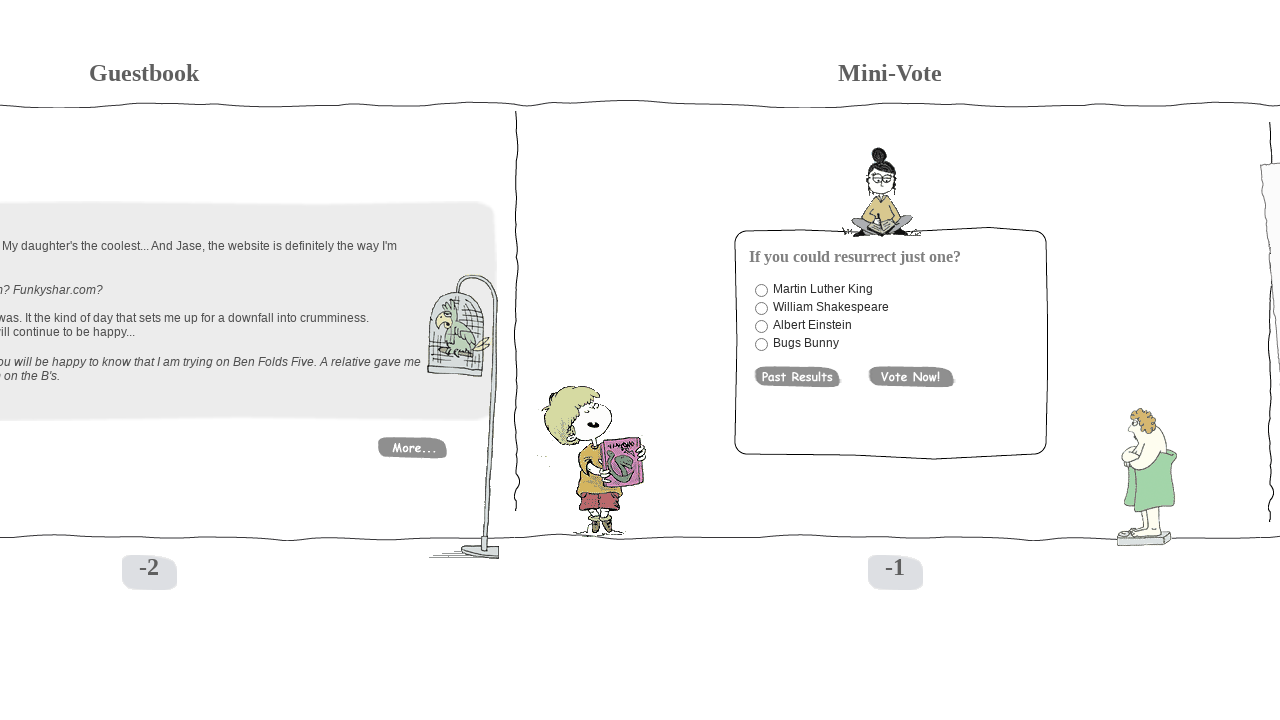

Executed JavaScript to scroll left by 1000 pixels
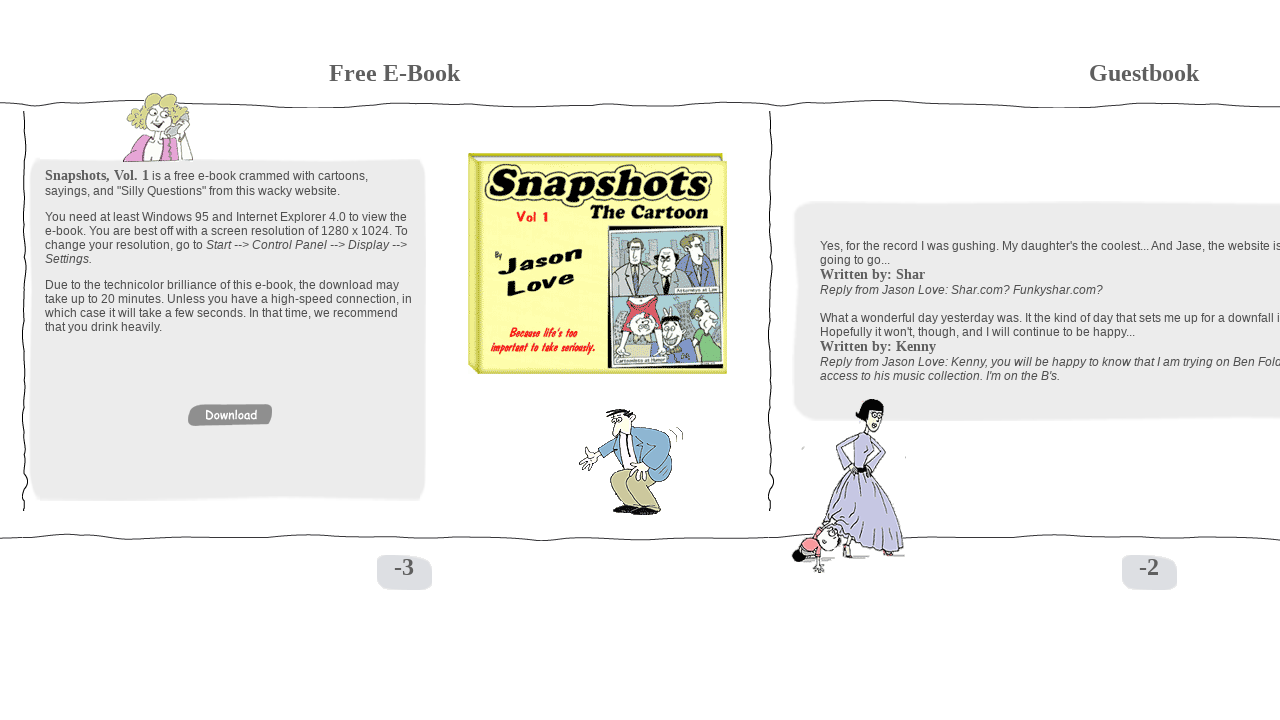

Waited 2000ms for scroll animation to complete
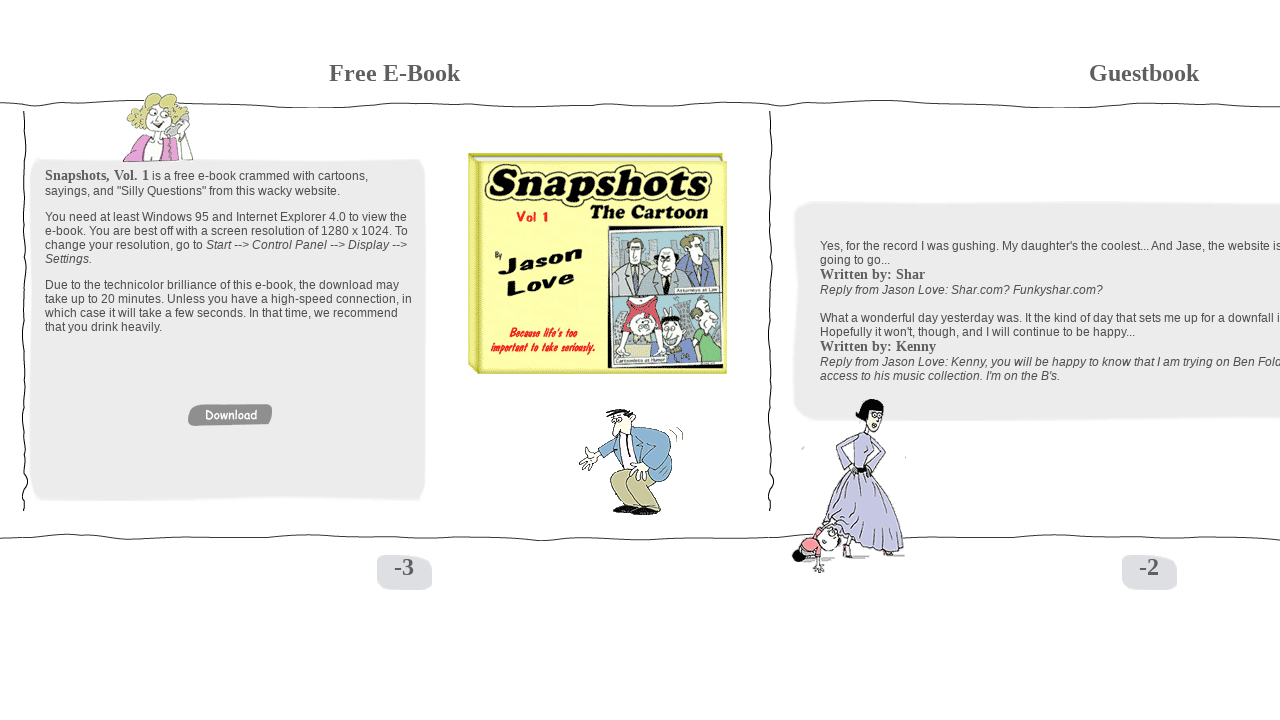

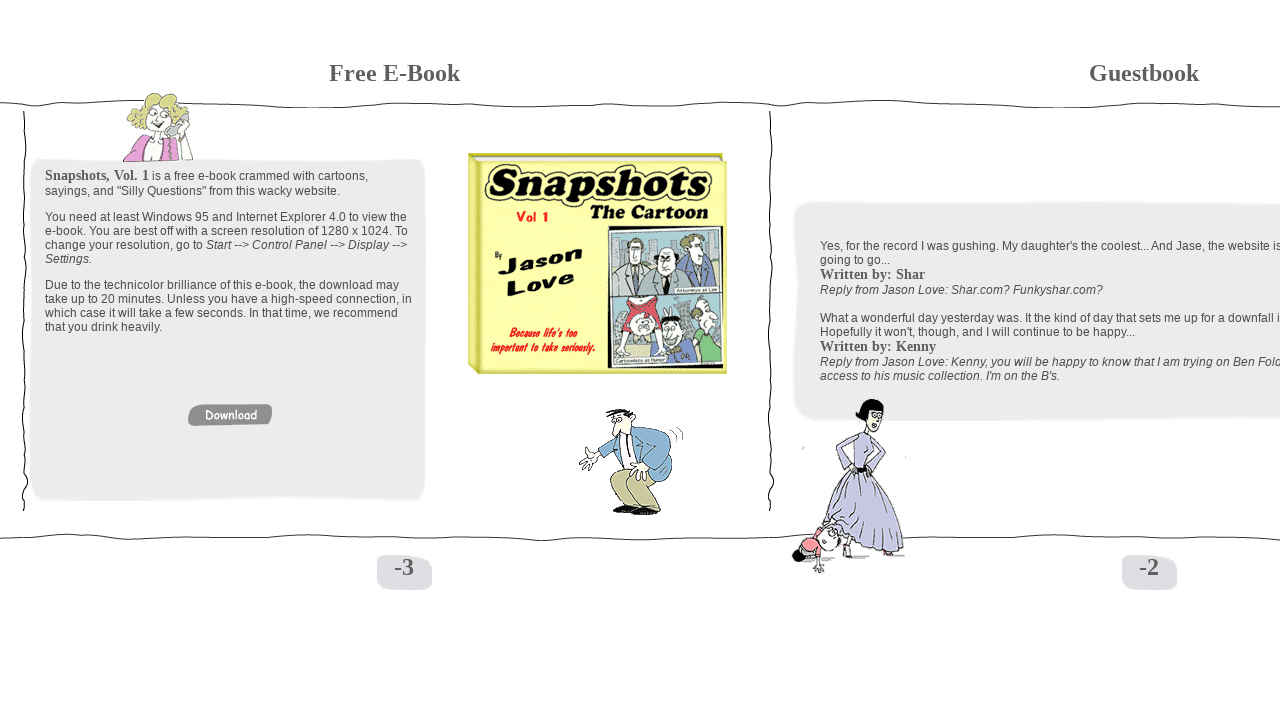